Tests tooltip on the word "Contrary" in the text by hovering.

Starting URL: https://demoqa.com/tool-tips

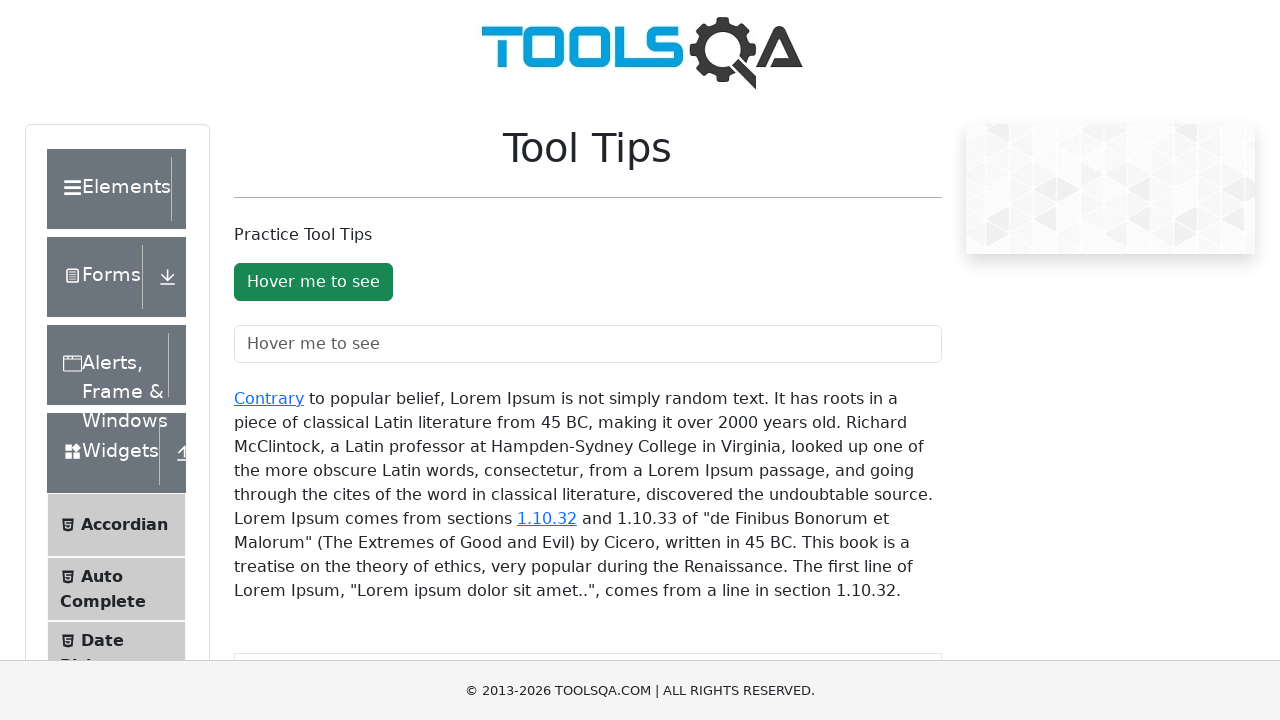

Navigated to ToolTips demo page
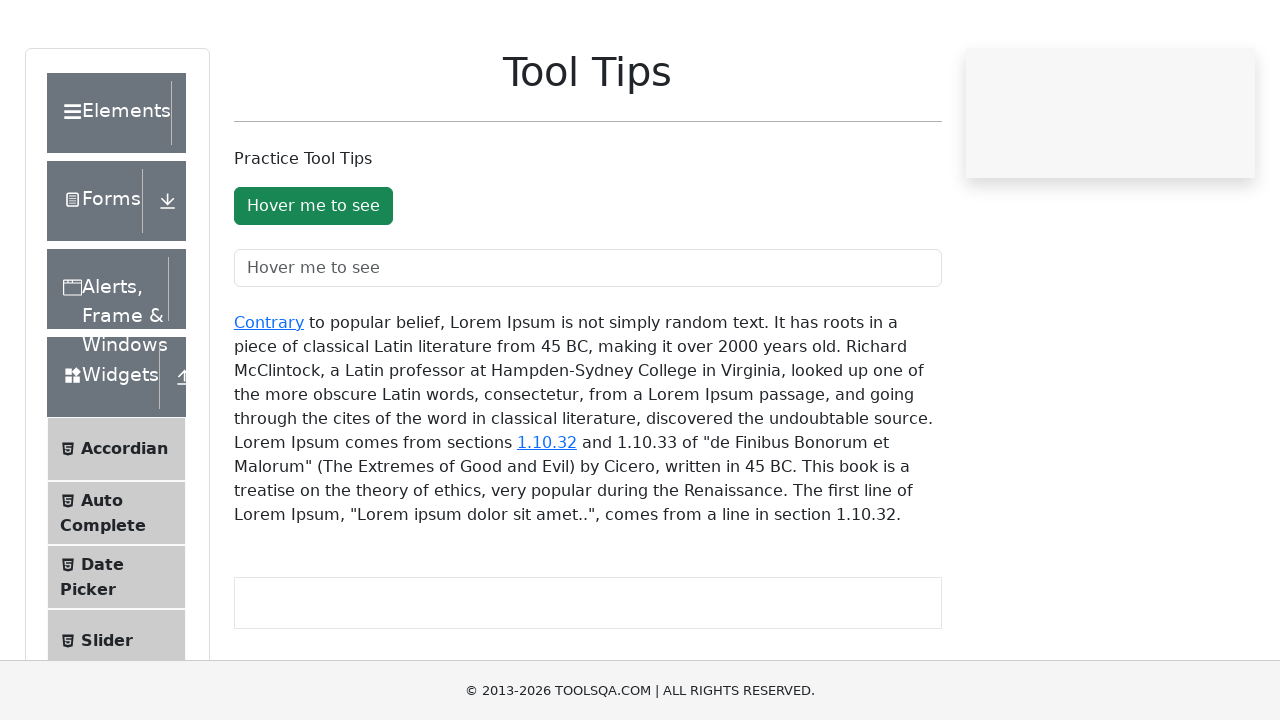

Hovered over 'Contrary' link to trigger tooltip at (269, 398) on xpath=//div[@id='texToolTopContainer']//a[text()='Contrary']
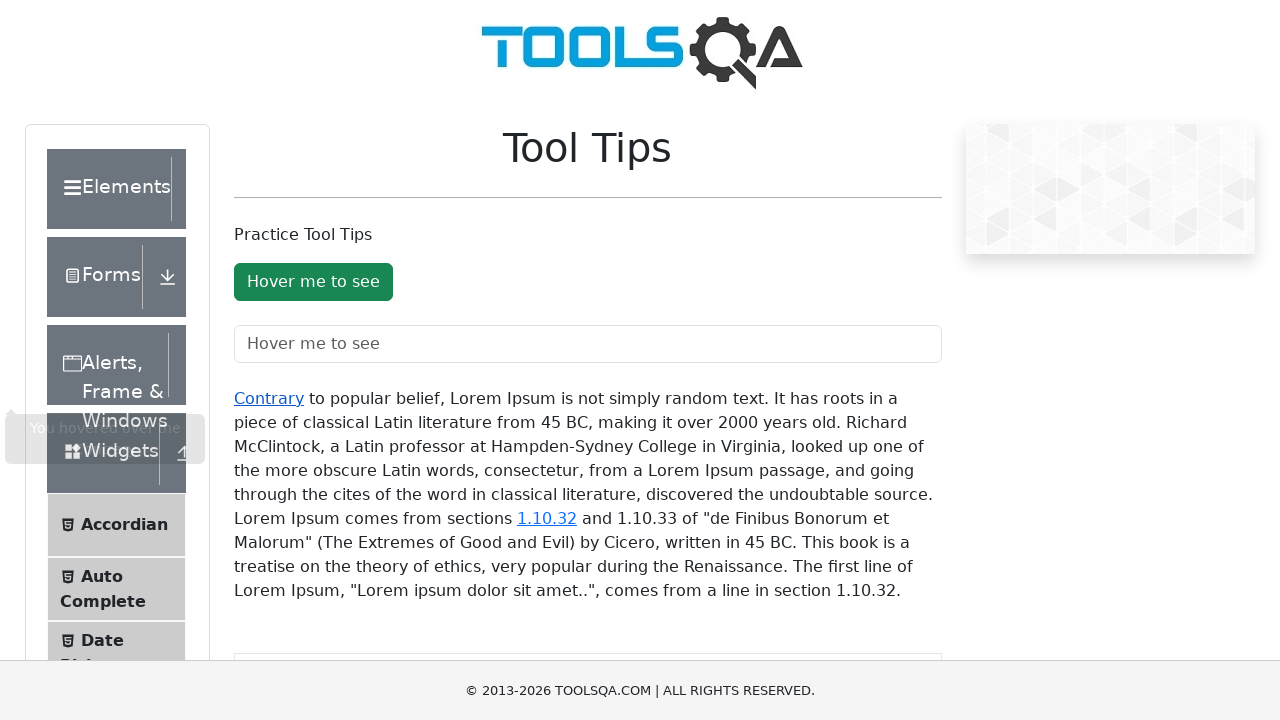

Tooltip appeared after hovering over 'Contrary'
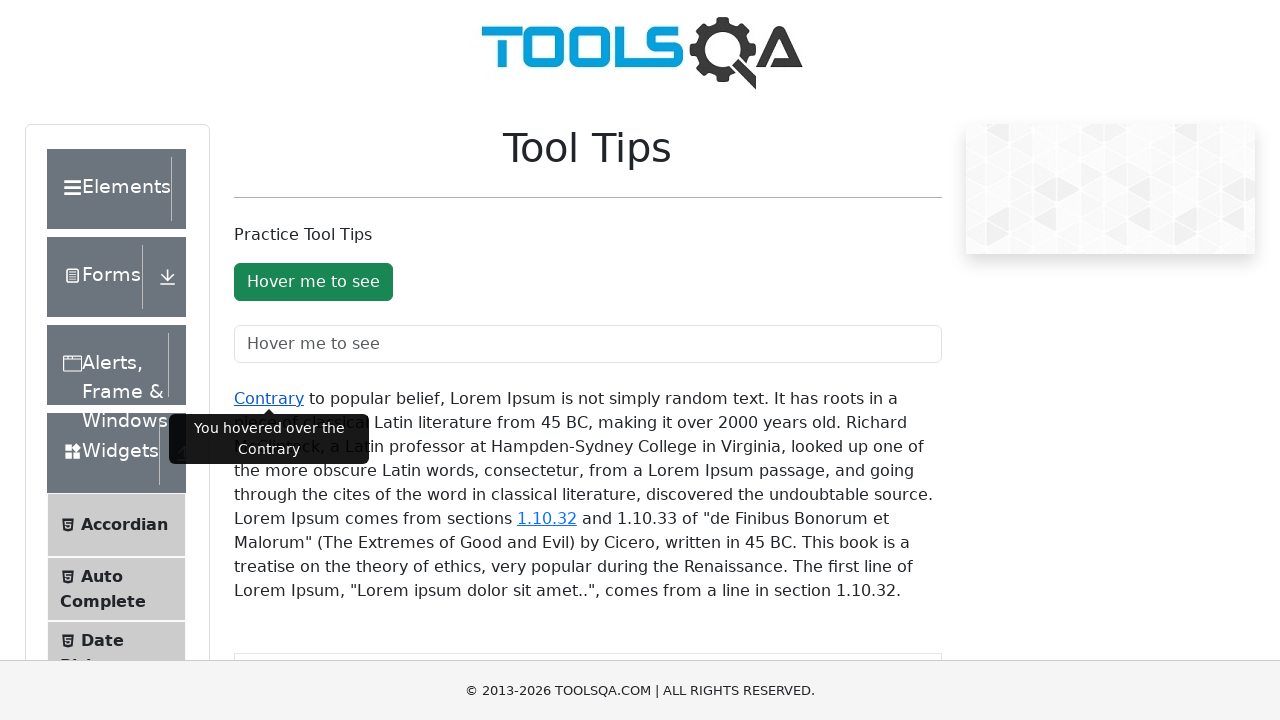

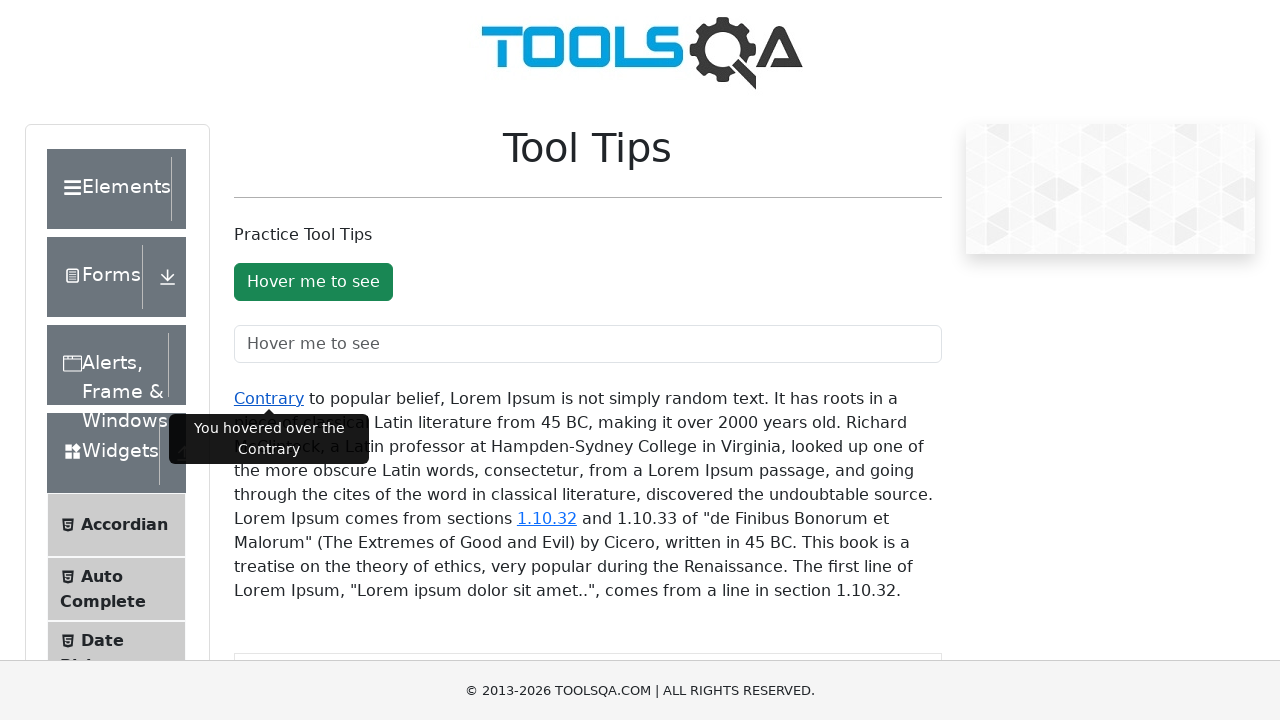